Verifies that the "Broken Images" and "Challenging DOM" links are accessible and navigate to the correct URLs when clicked

Starting URL: https://the-internet.herokuapp.com/

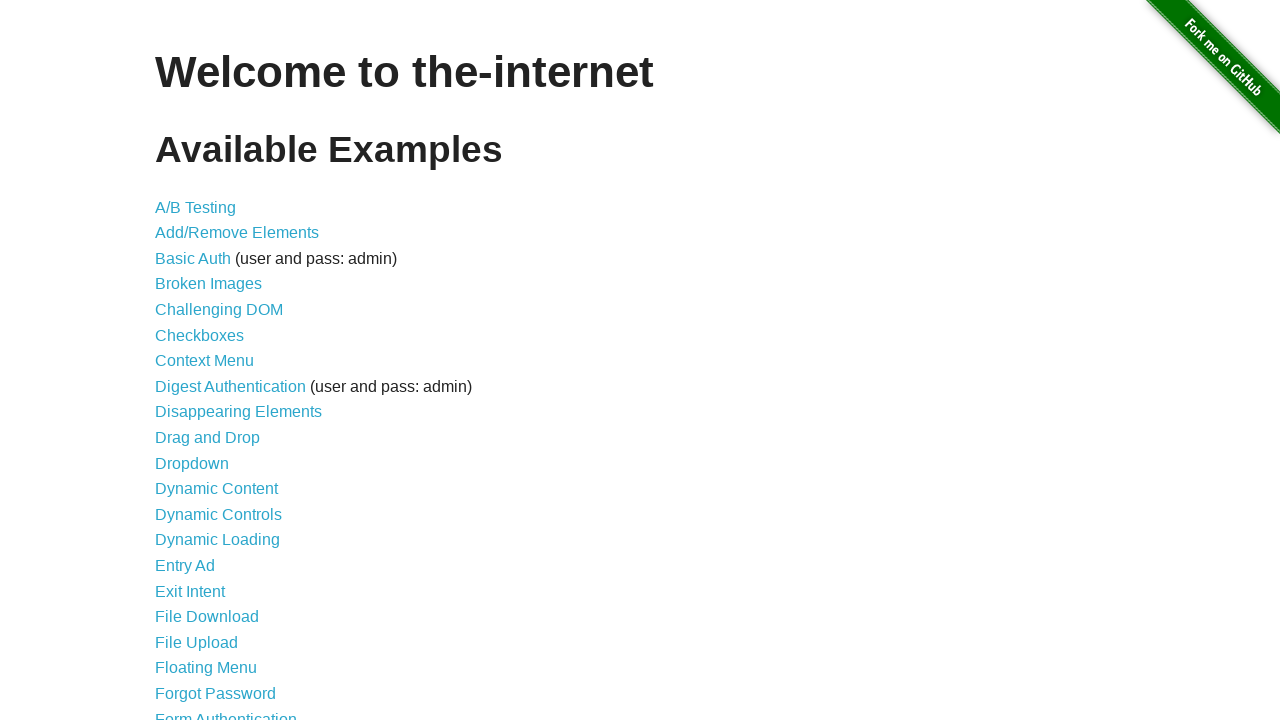

Waited for links in content div to load
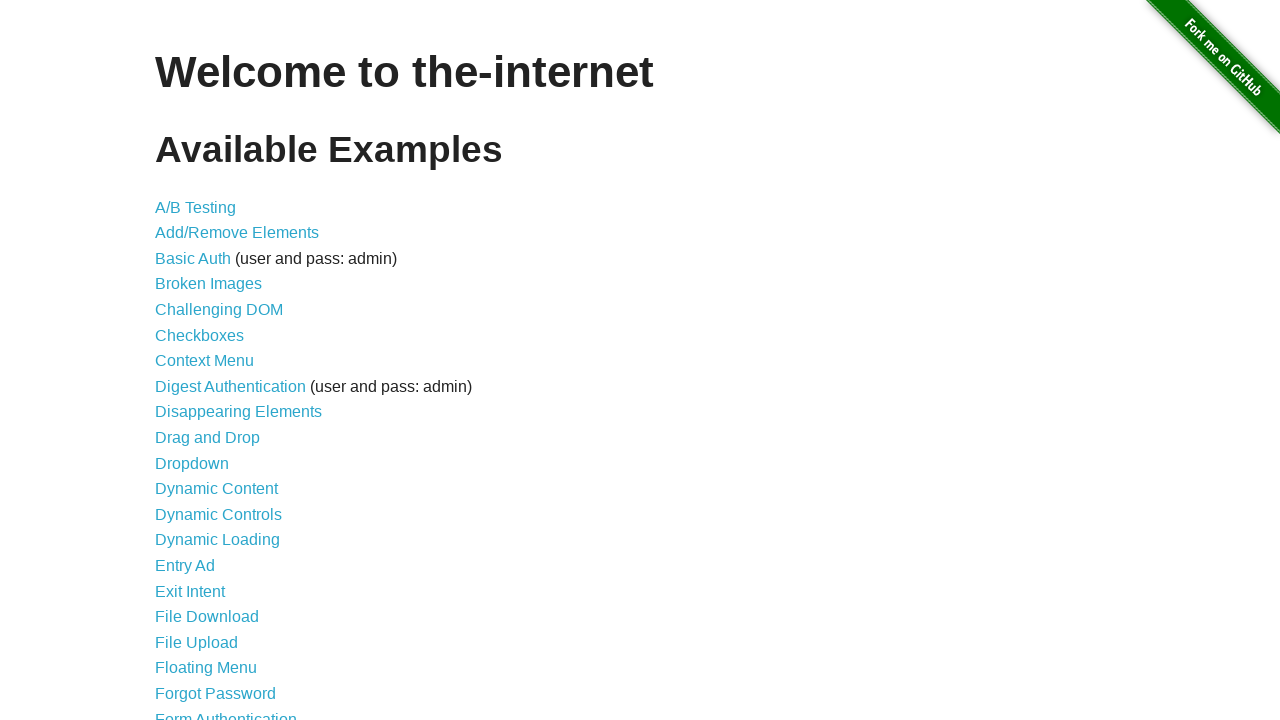

Clicked on 'Broken Images' link at (208, 284) on a:has-text('Broken Images')
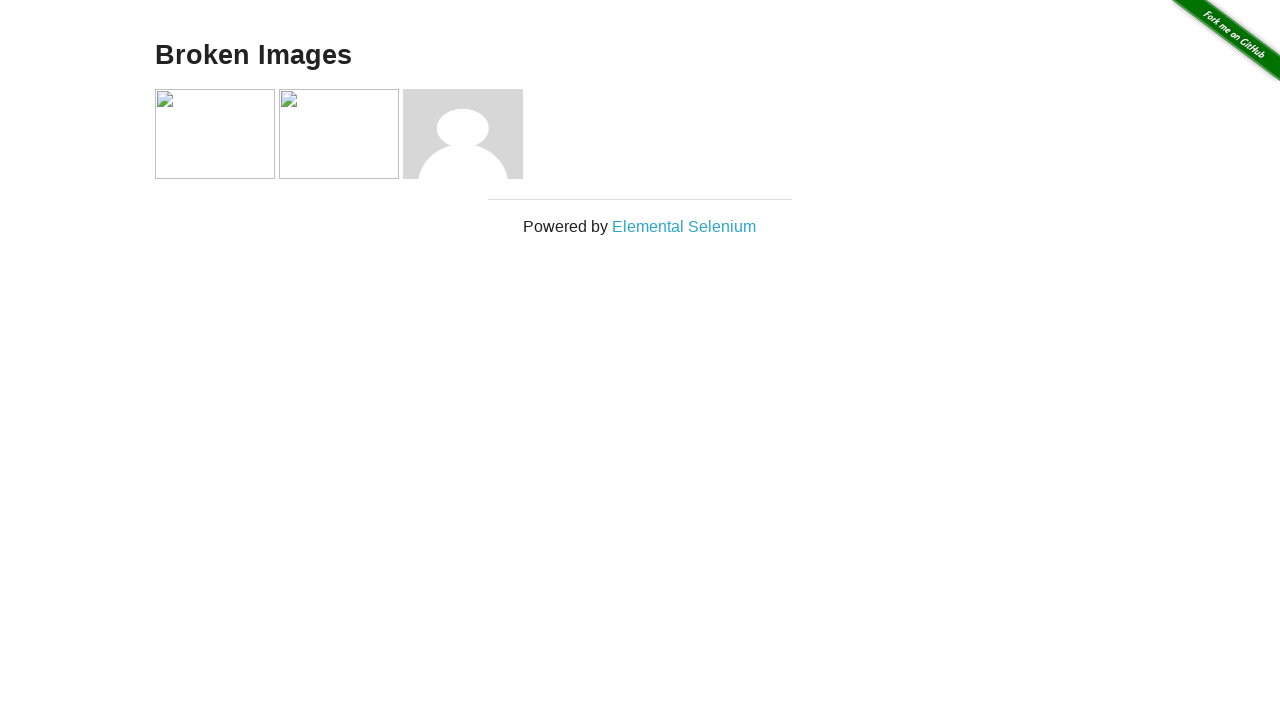

Waited for page to load after clicking 'Broken Images'
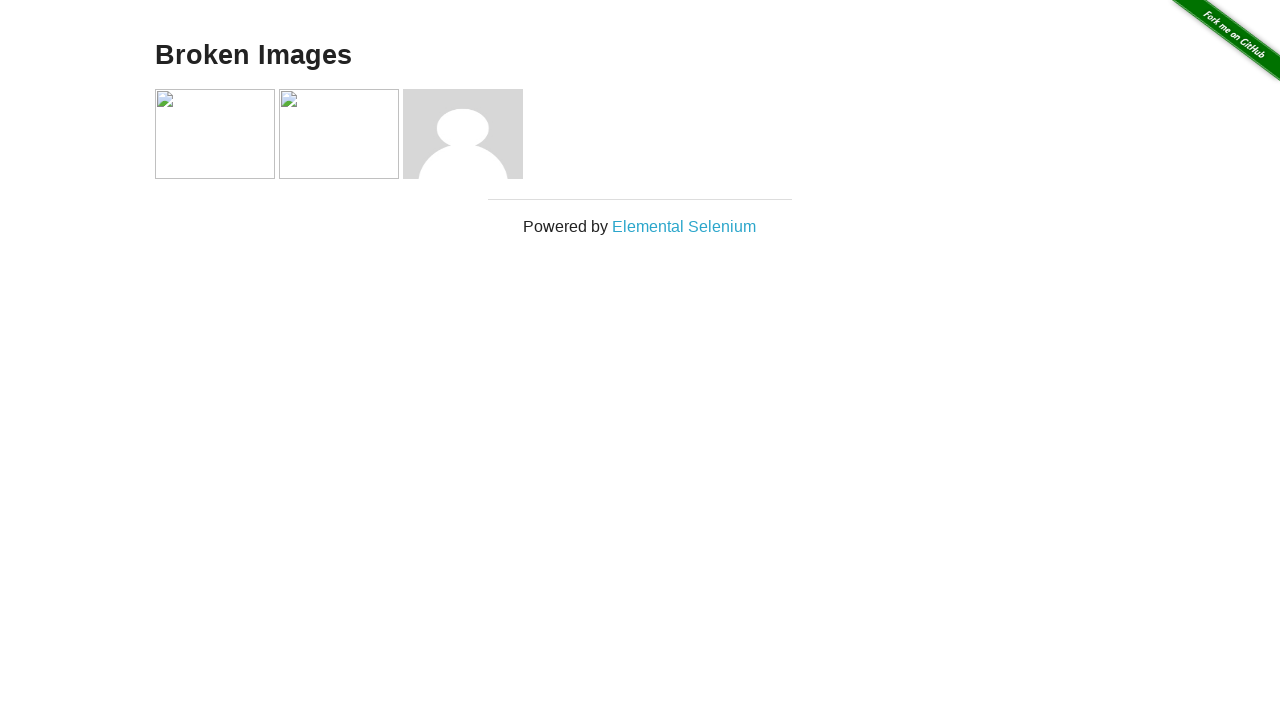

Retrieved current URL: https://the-internet.herokuapp.com/broken_images
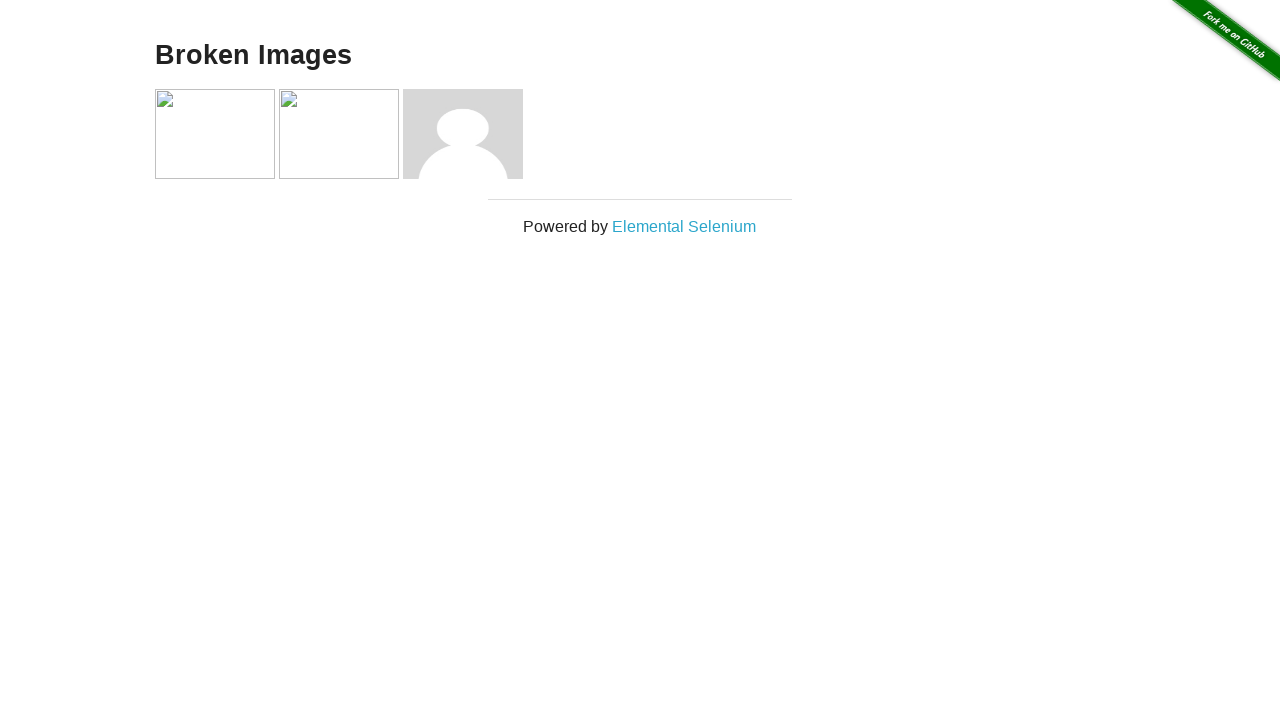

Verified 'Broken Images' URL is correct
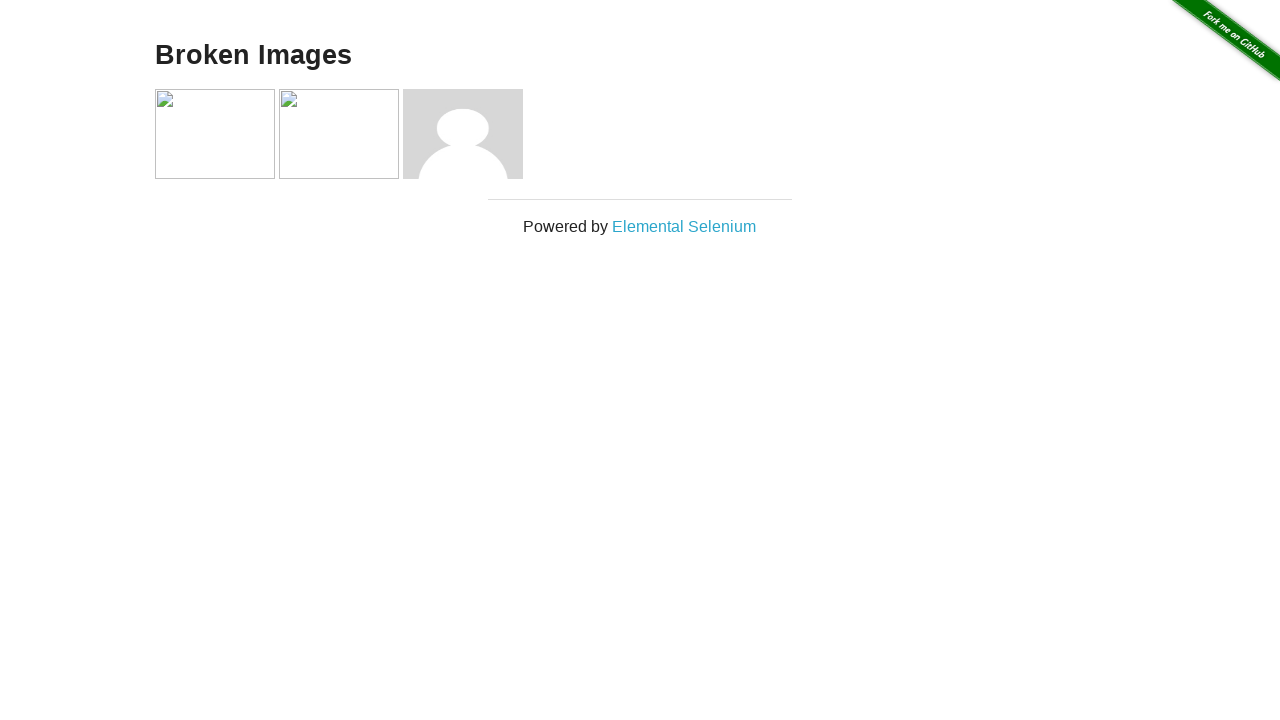

Navigated back to homepage
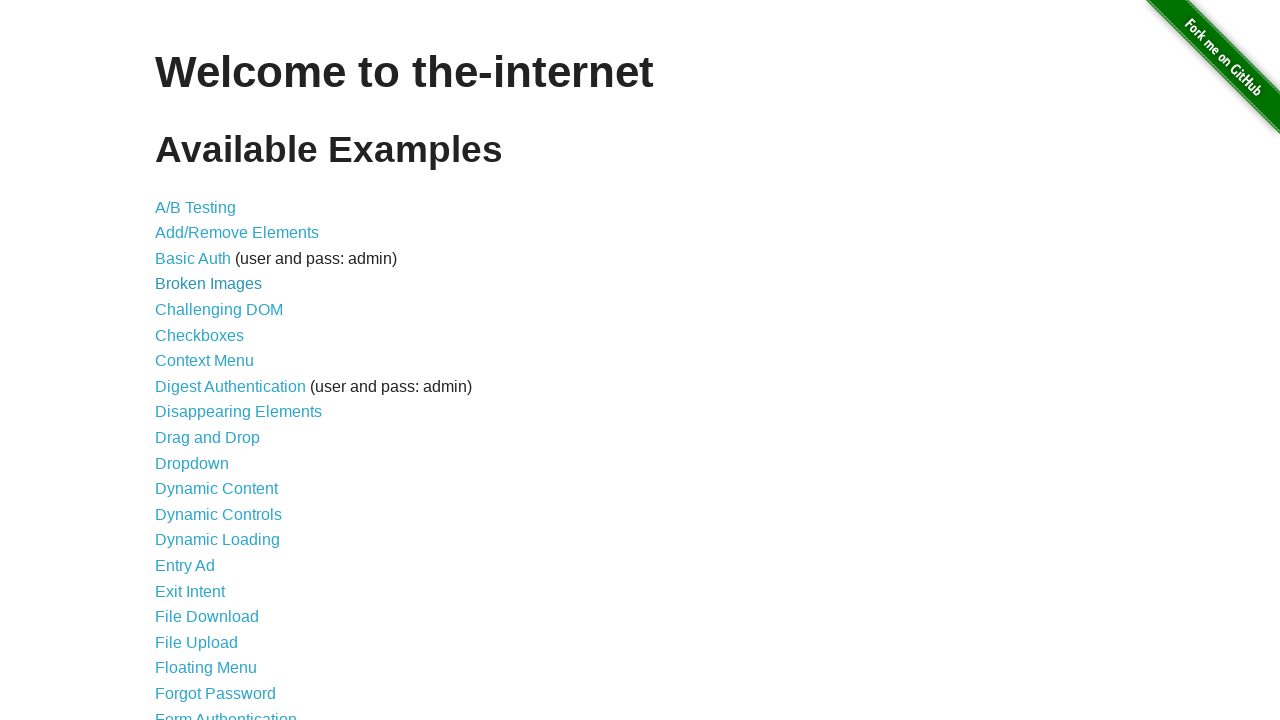

Waited for links in content div to load again
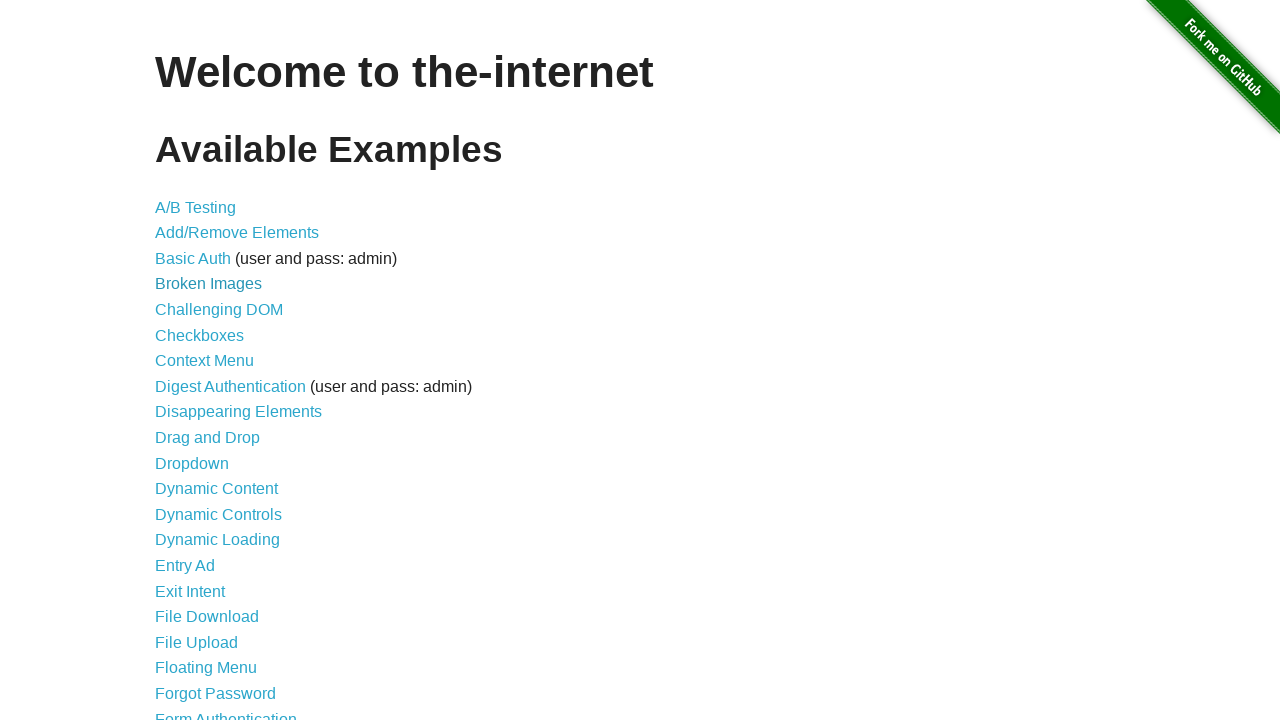

Clicked on 'Challenging DOM' link at (219, 310) on a:has-text('Challenging DOM')
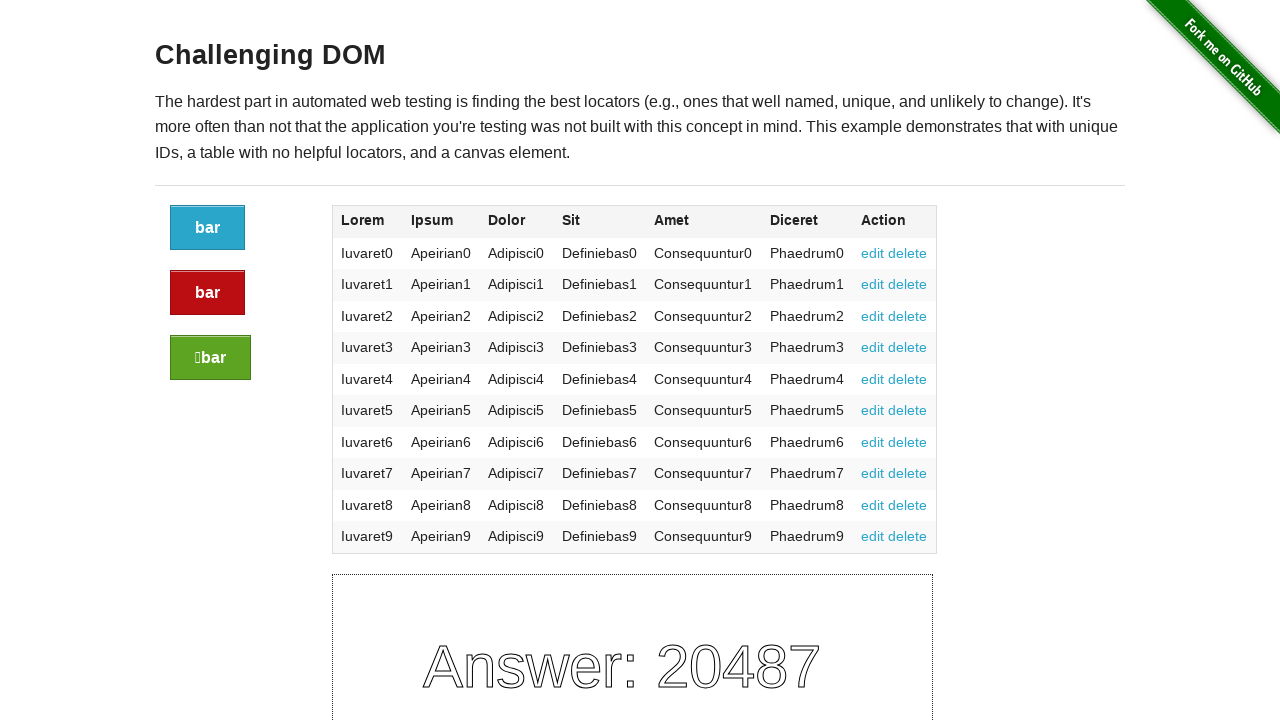

Waited for page to load after clicking 'Challenging DOM'
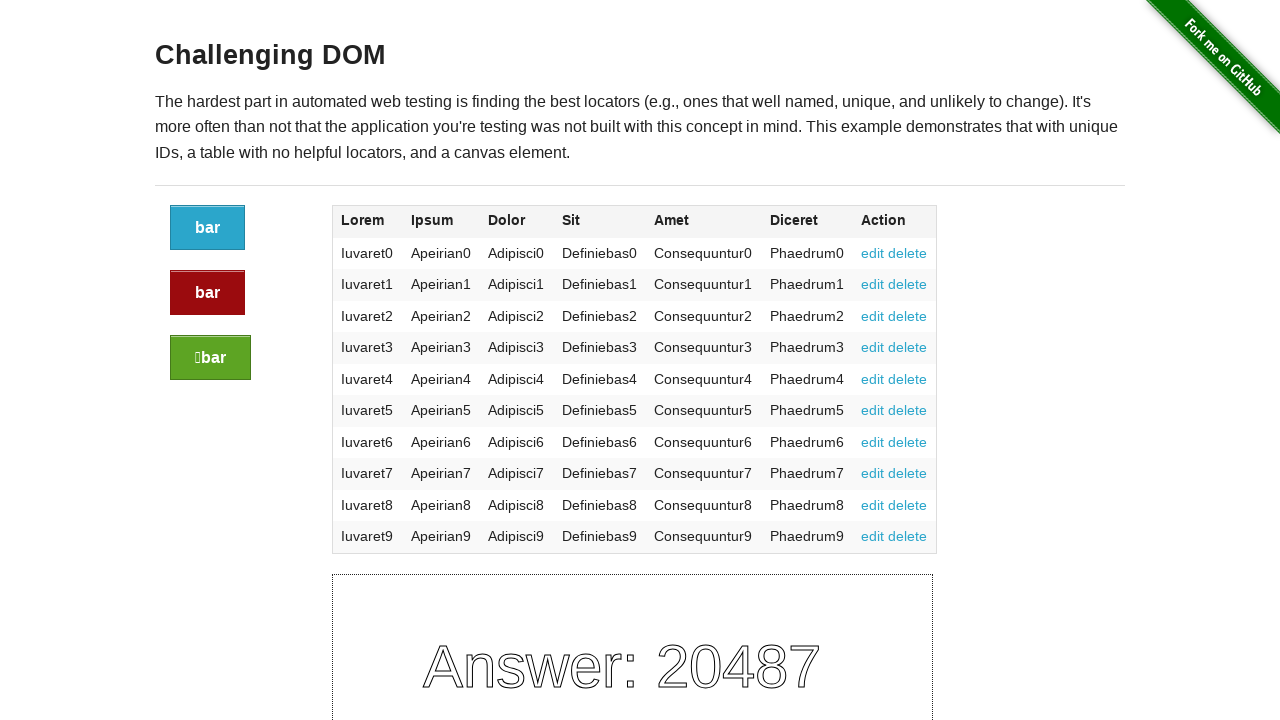

Retrieved current URL: https://the-internet.herokuapp.com/challenging_dom
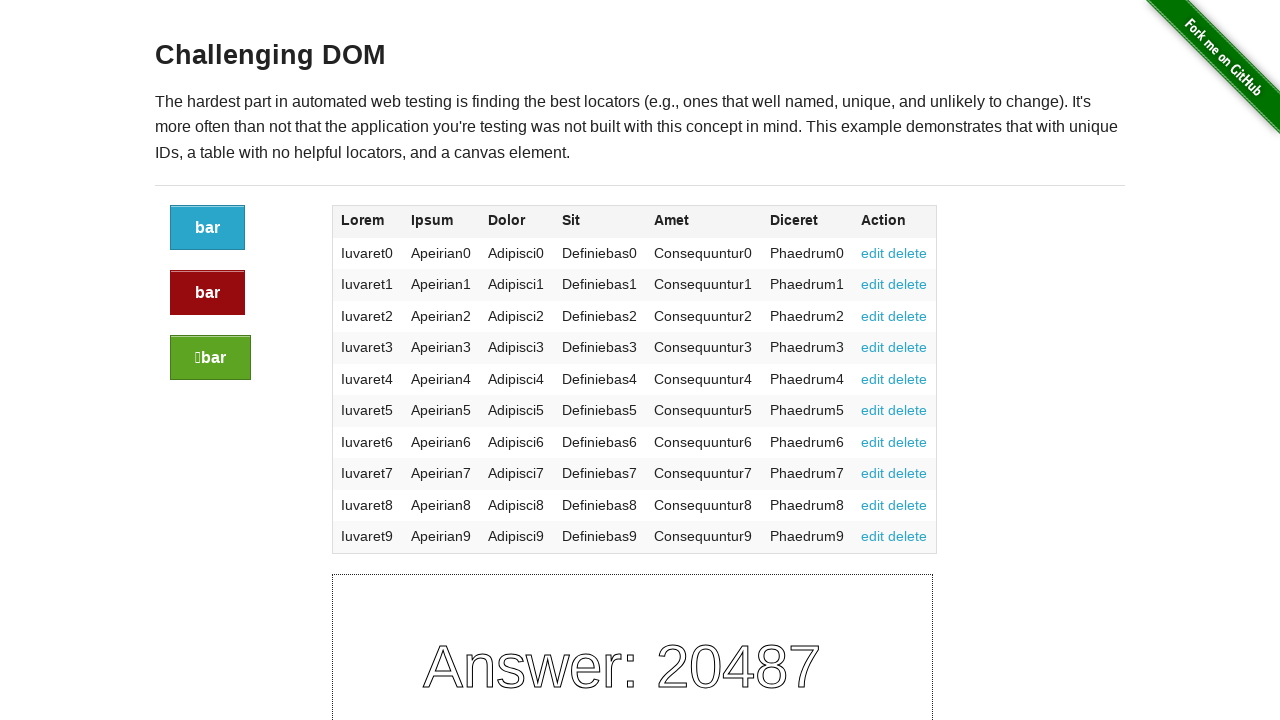

Verified 'Challenging DOM' URL is correct
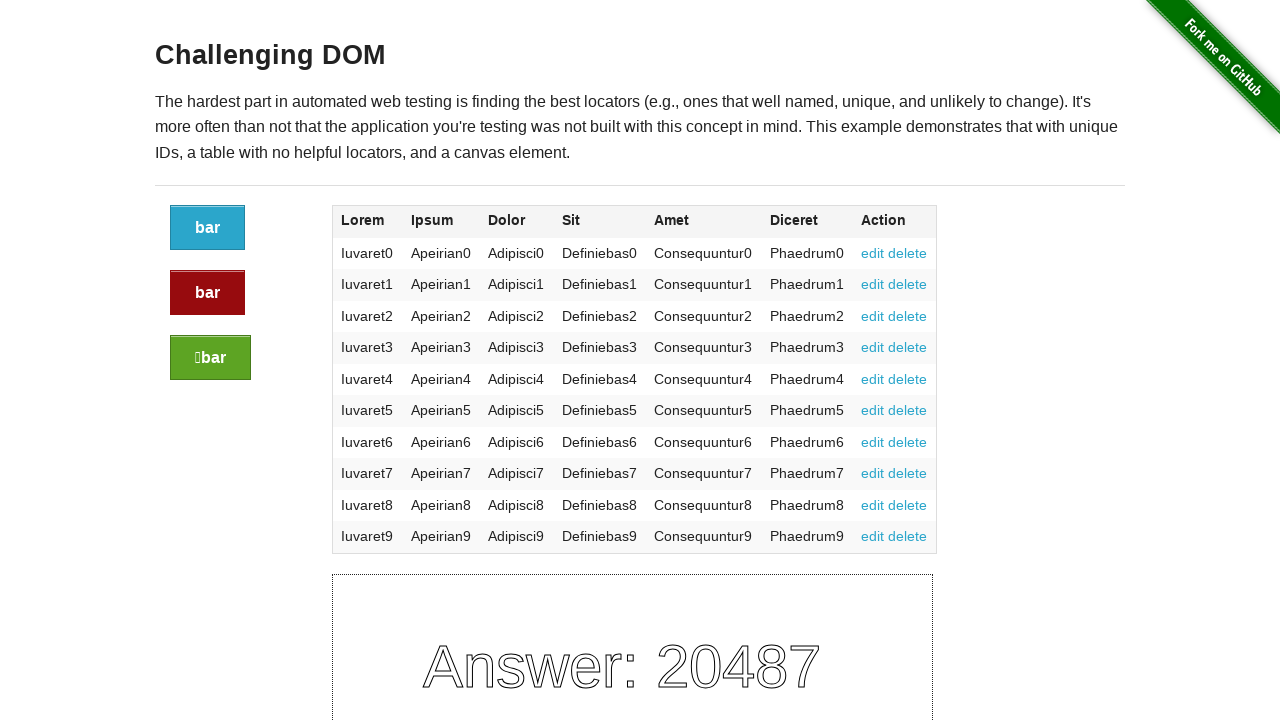

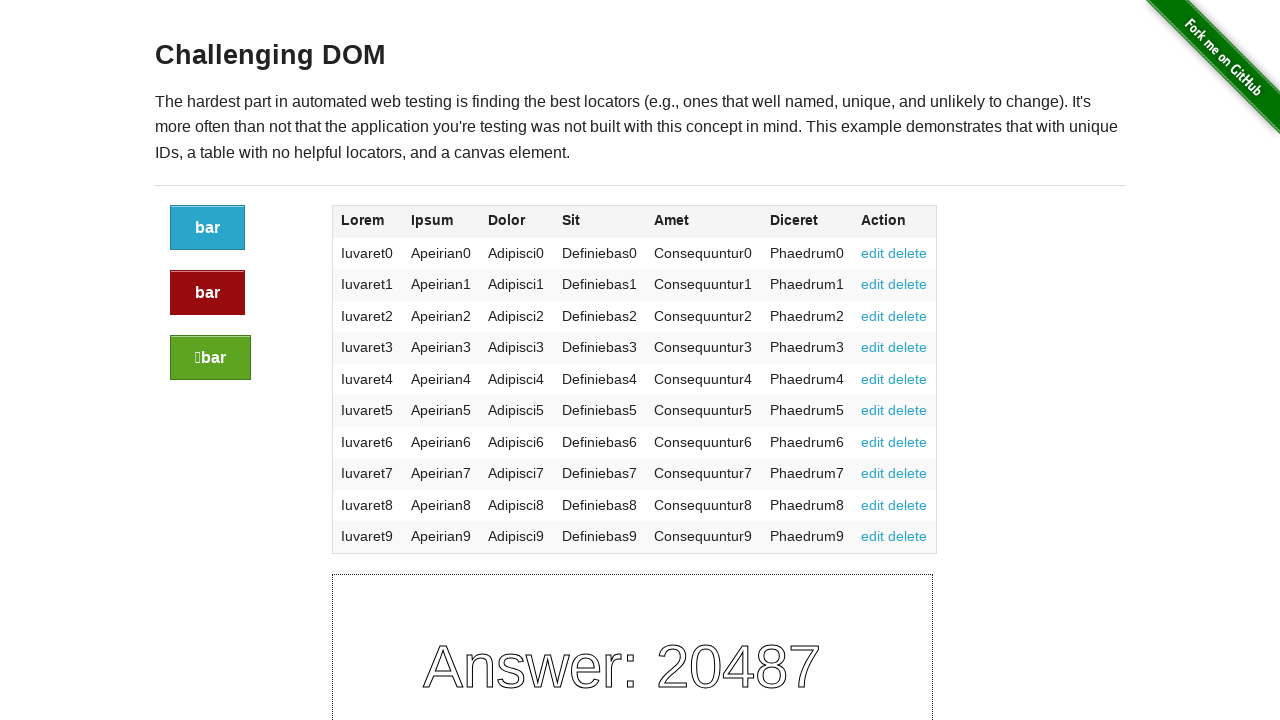